Tests a basic calculator web application by entering two numbers, optionally selecting integer-only mode, clicking calculate, and verifying the sum result.

Starting URL: https://testsheepnz.github.io/BasicCalculator.html#main-body

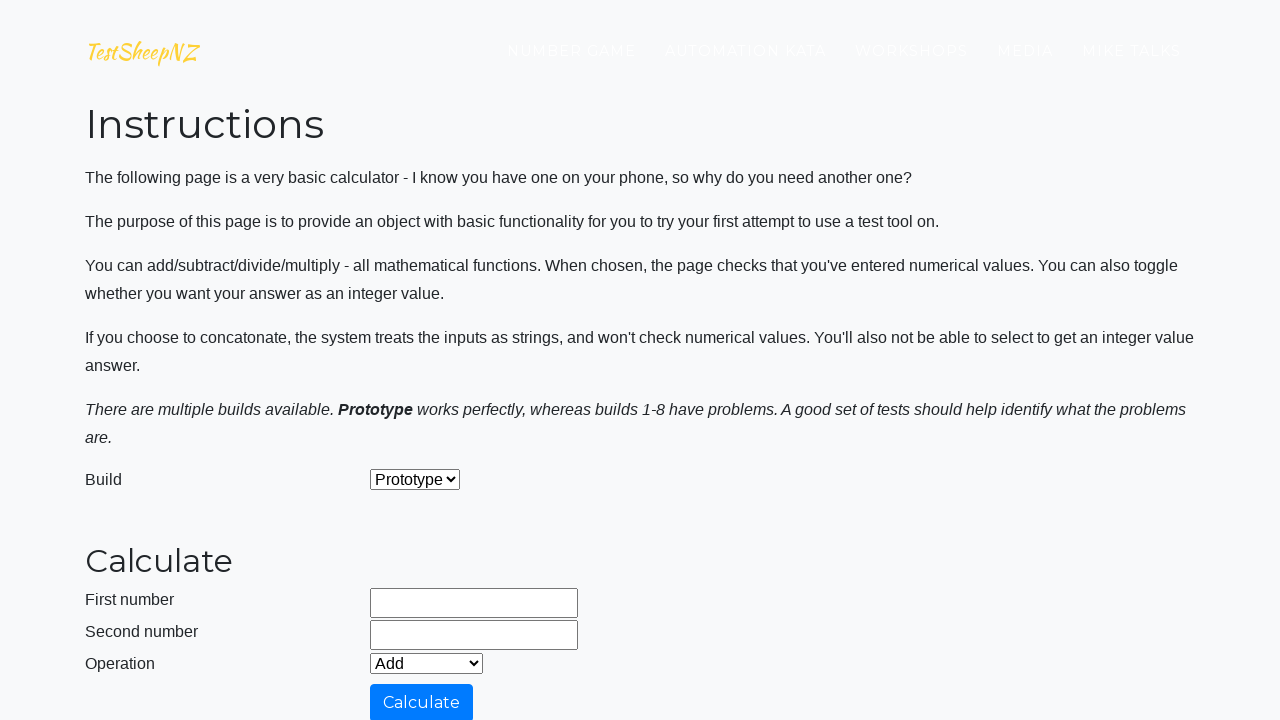

Filled first number field with '25' on #number1Field
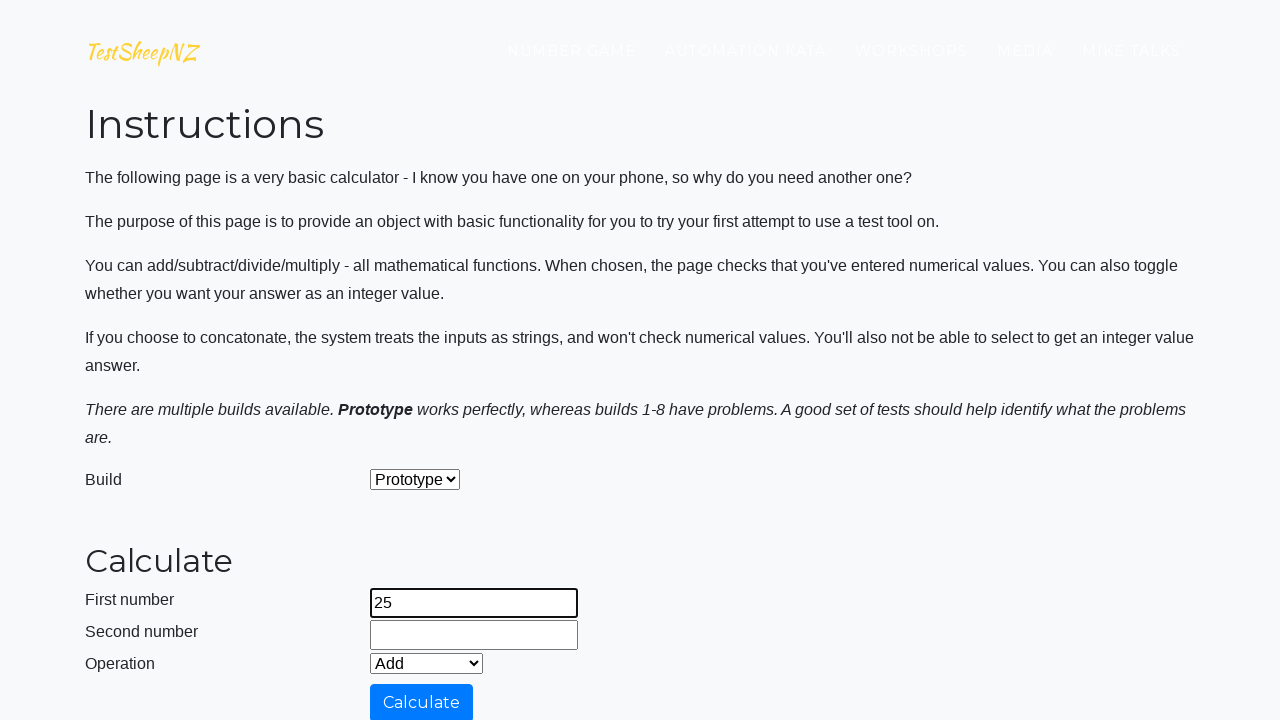

Filled second number field with '25.5' on #number2Field
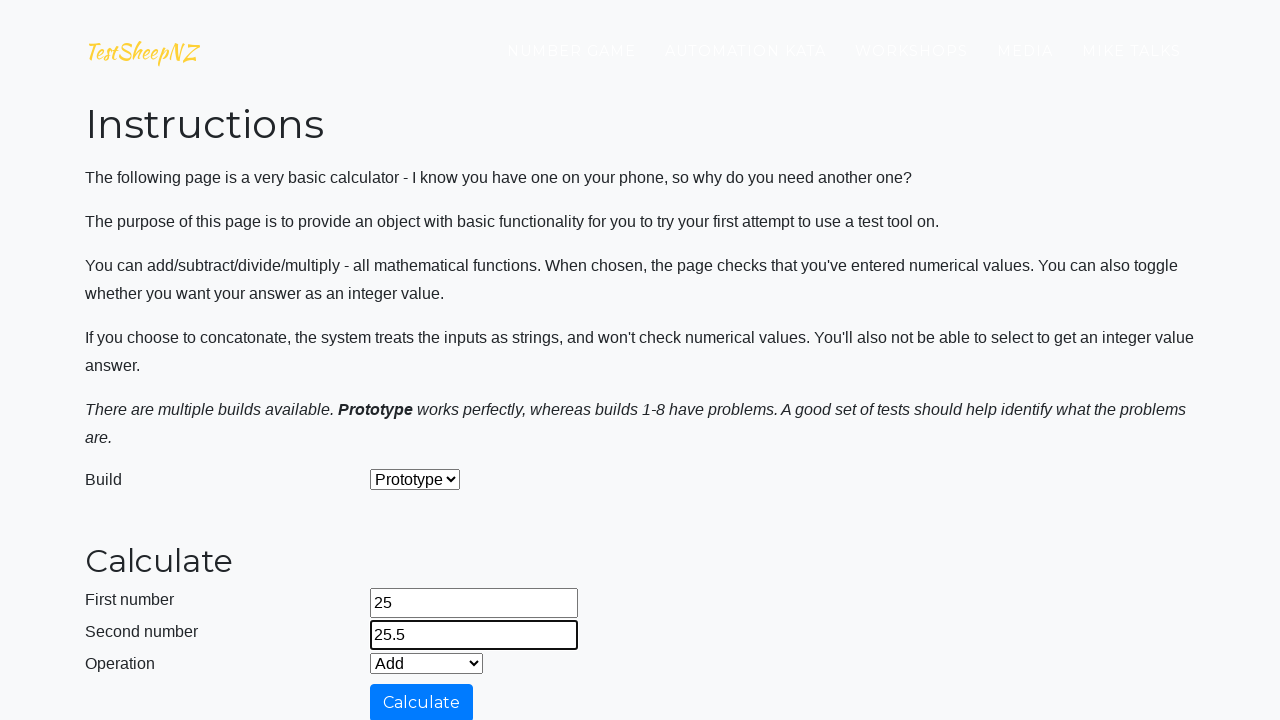

Selected Add operation from dropdown on #selectOperationDropdown
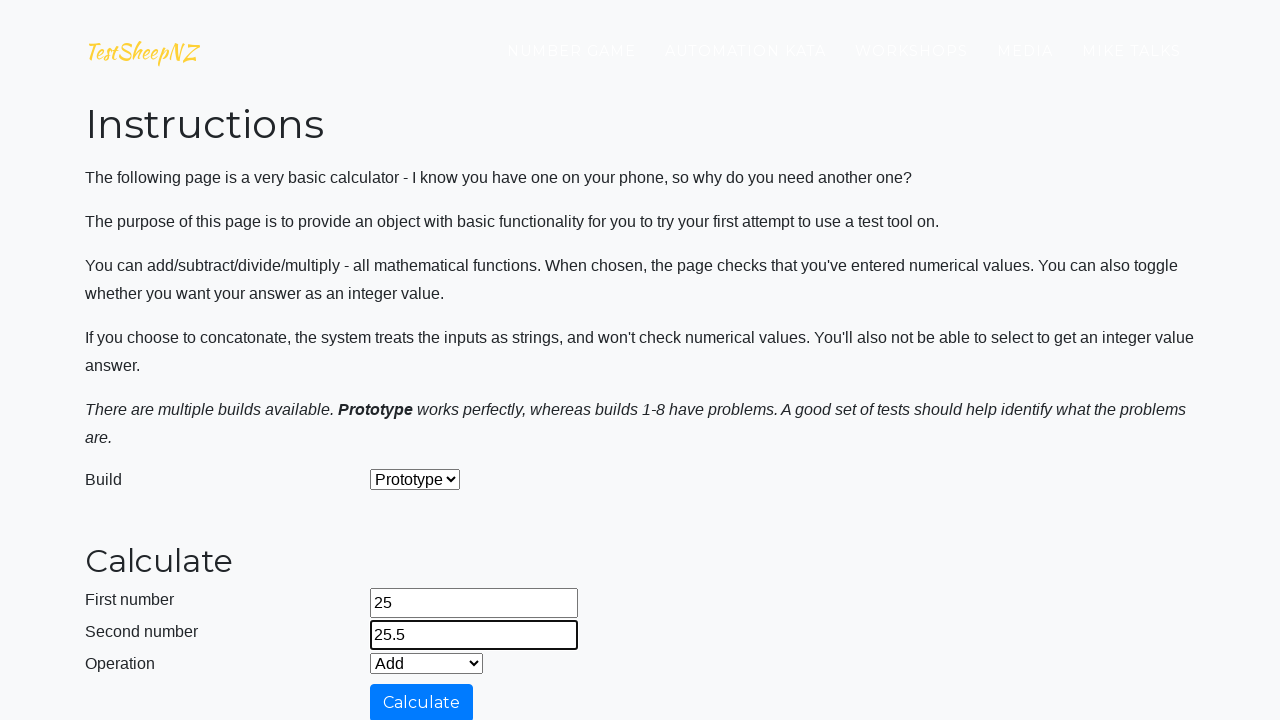

Clicked calculate button at (422, 701) on #calculateButton
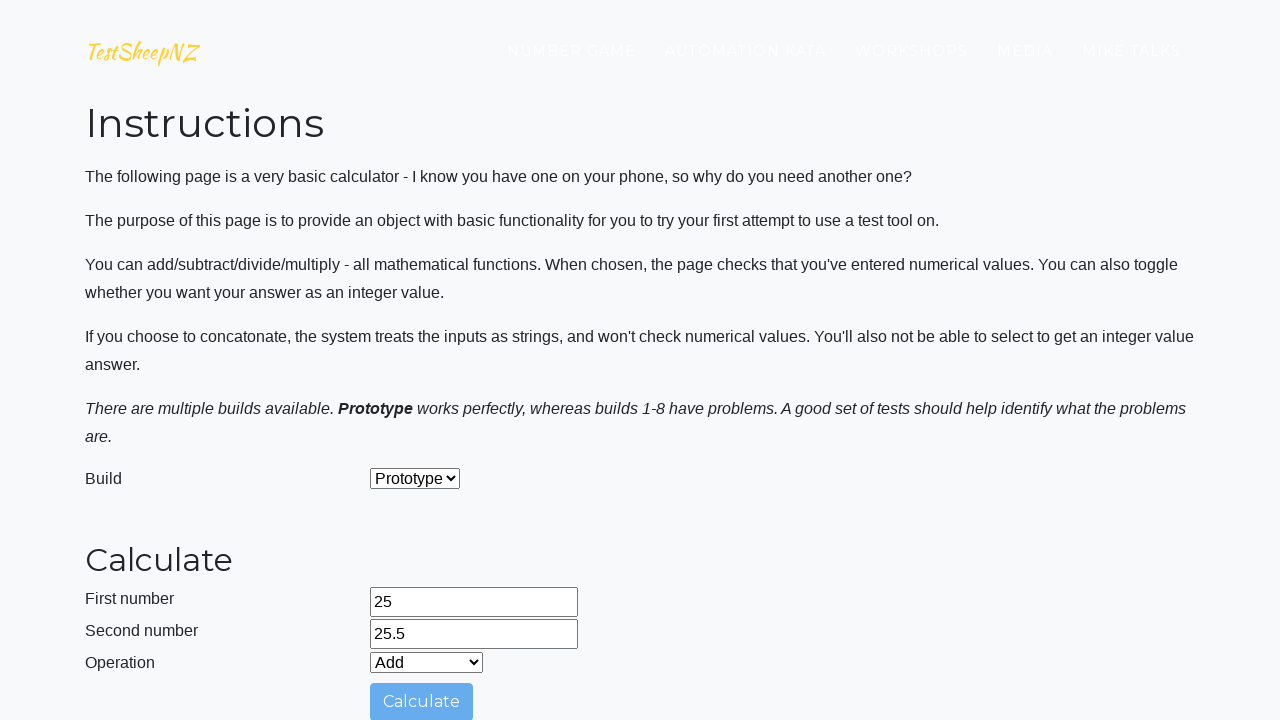

Result field loaded and ready
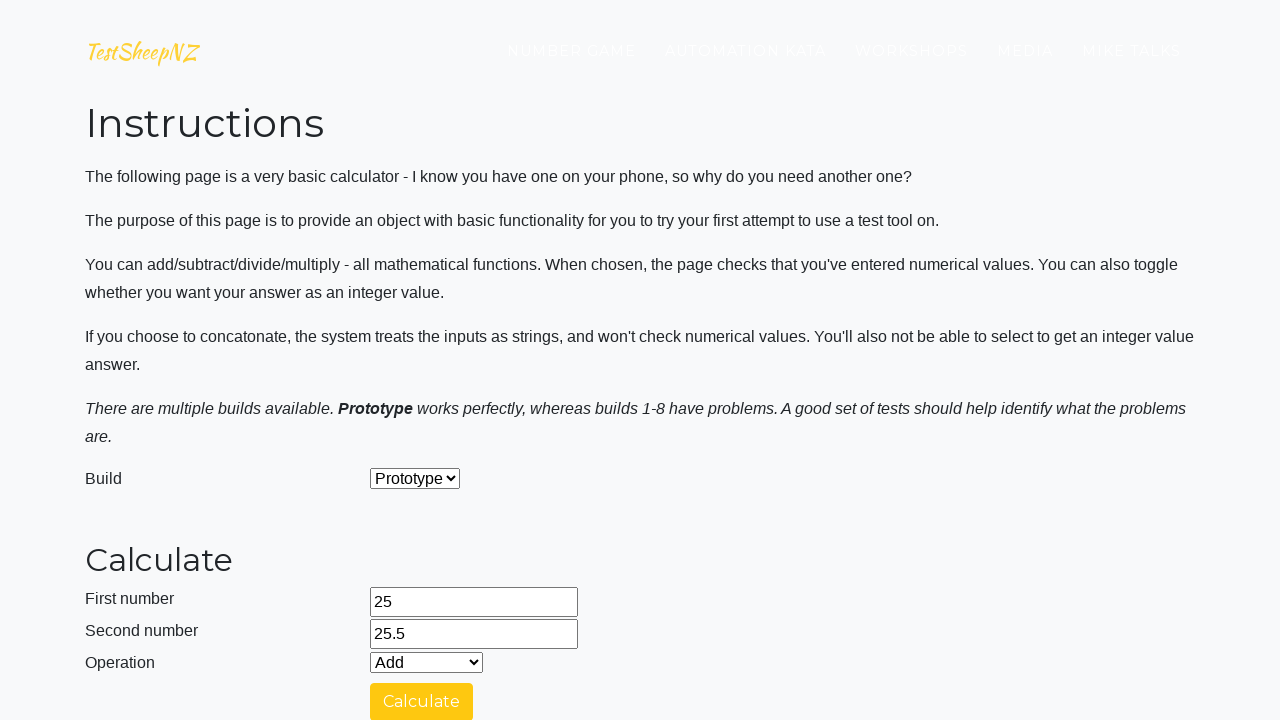

Retrieved result value: 50.5
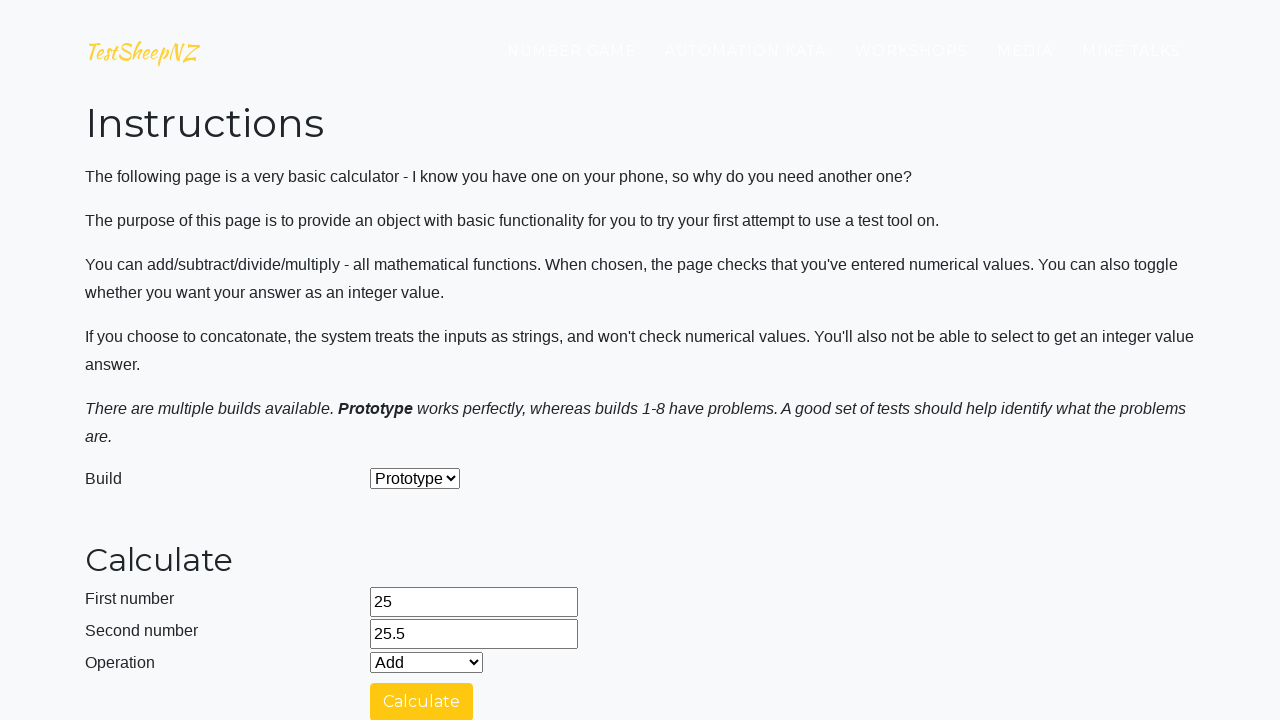

Assertion passed: sum result is 50.5
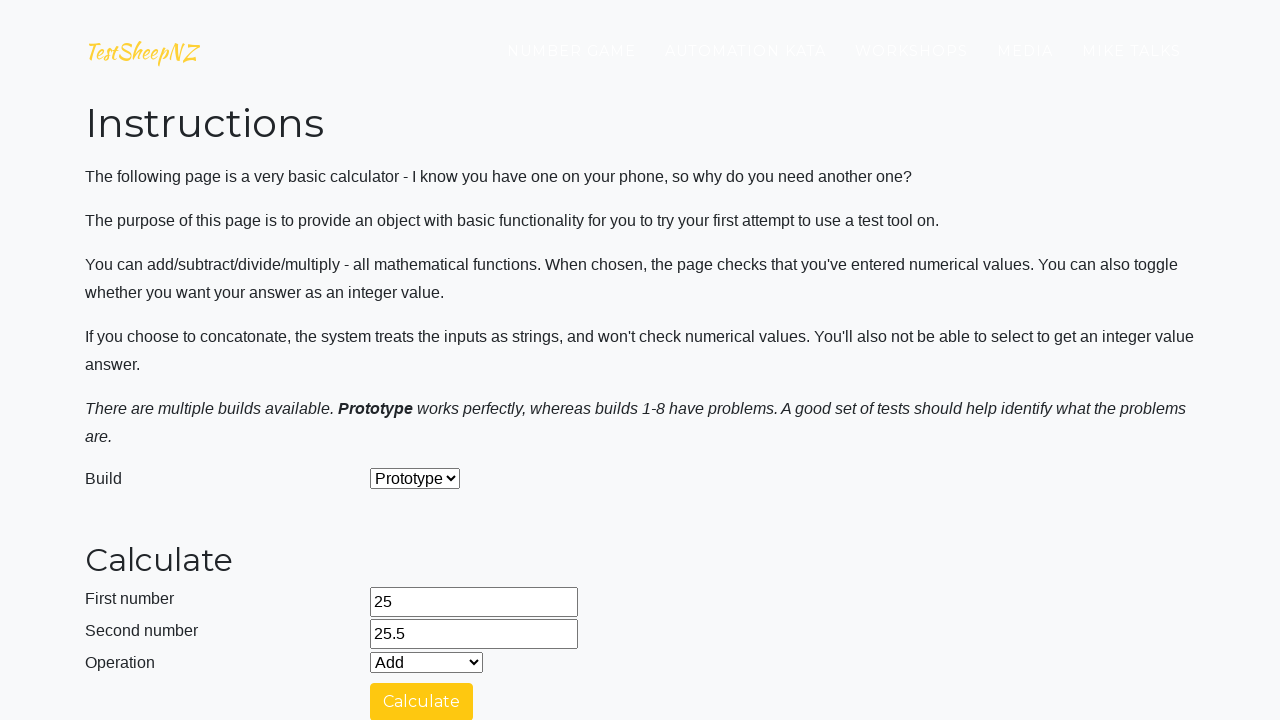

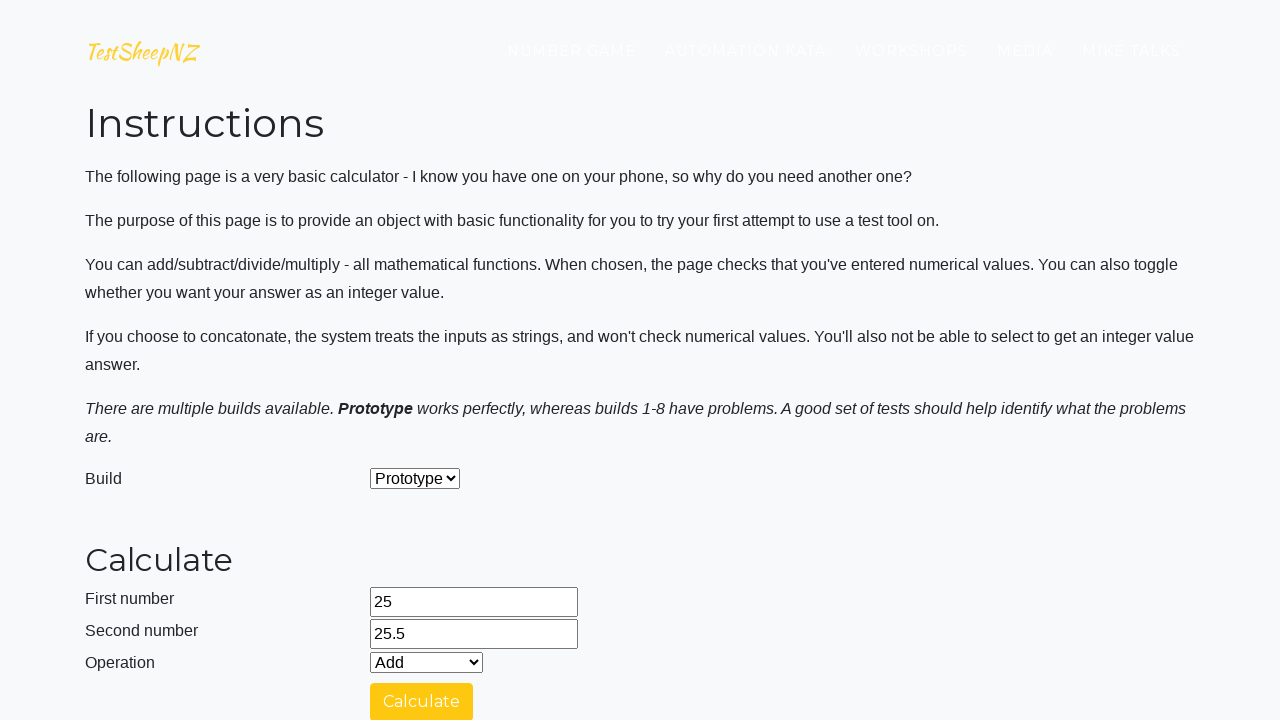